Verifies that the login button is present on the Hudl home page

Starting URL: https://www.hudl.com

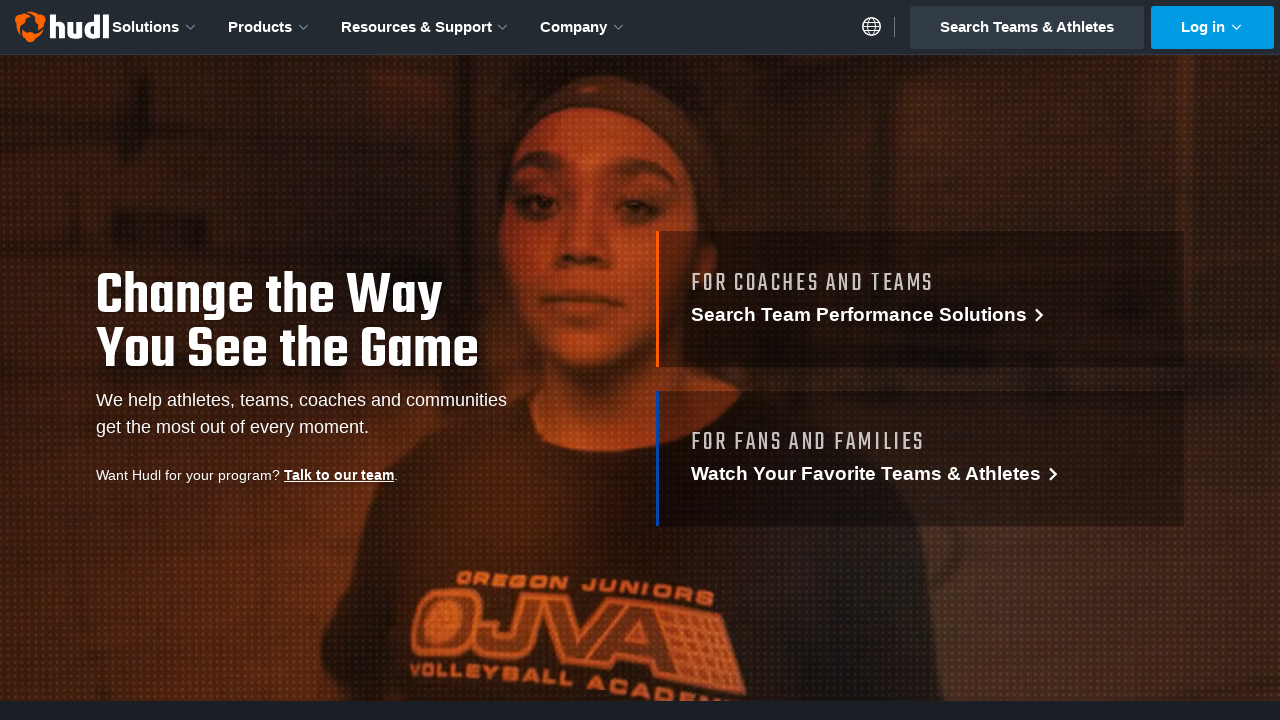

Navigated to Hudl home page
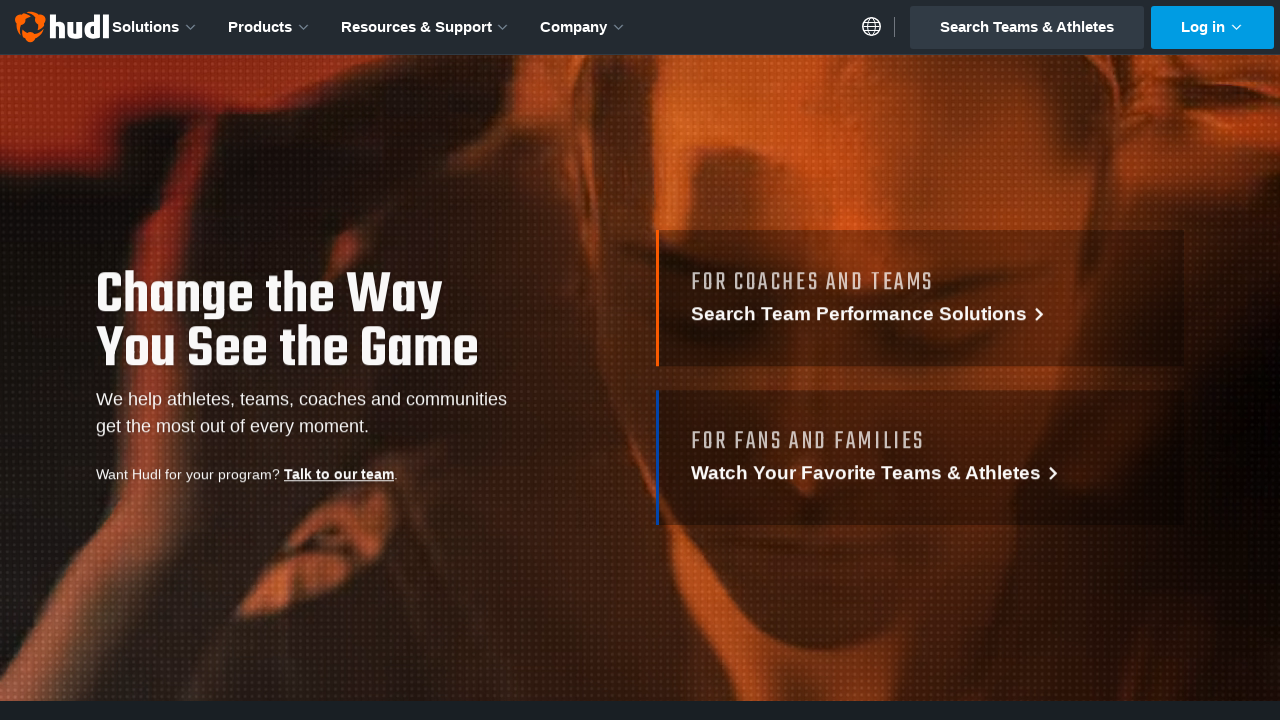

Login button is present on the Hudl home page
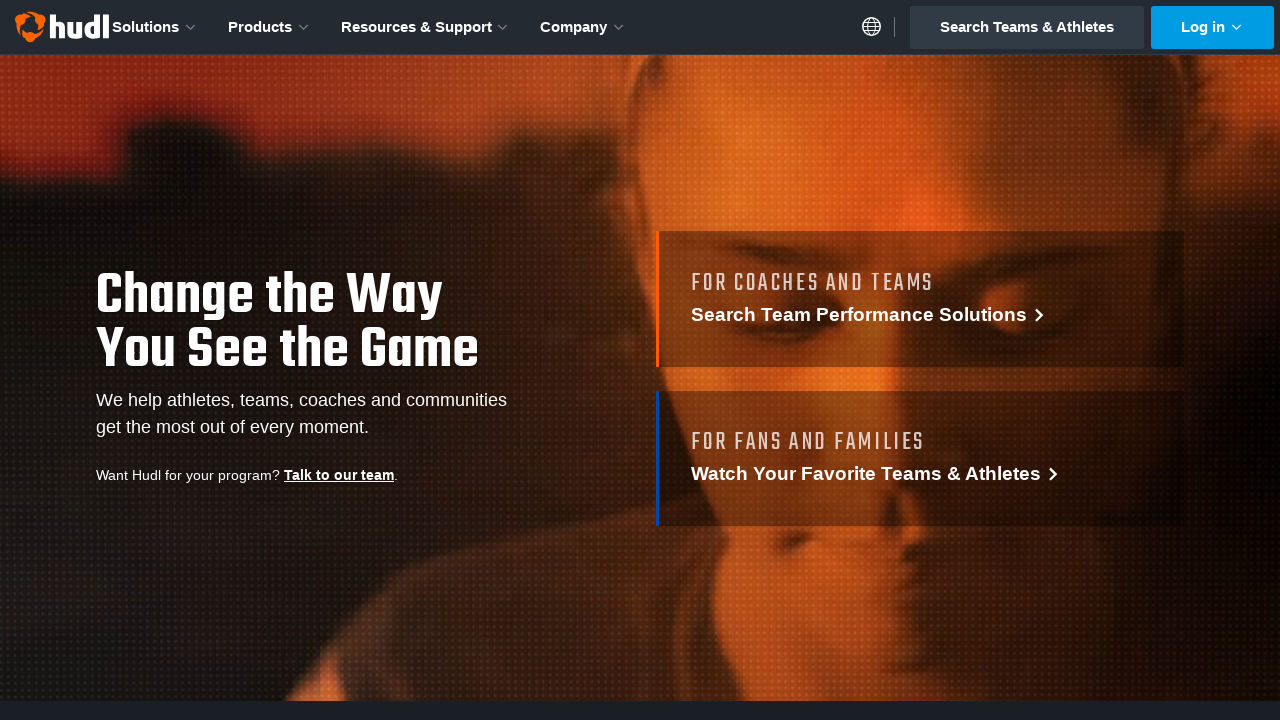

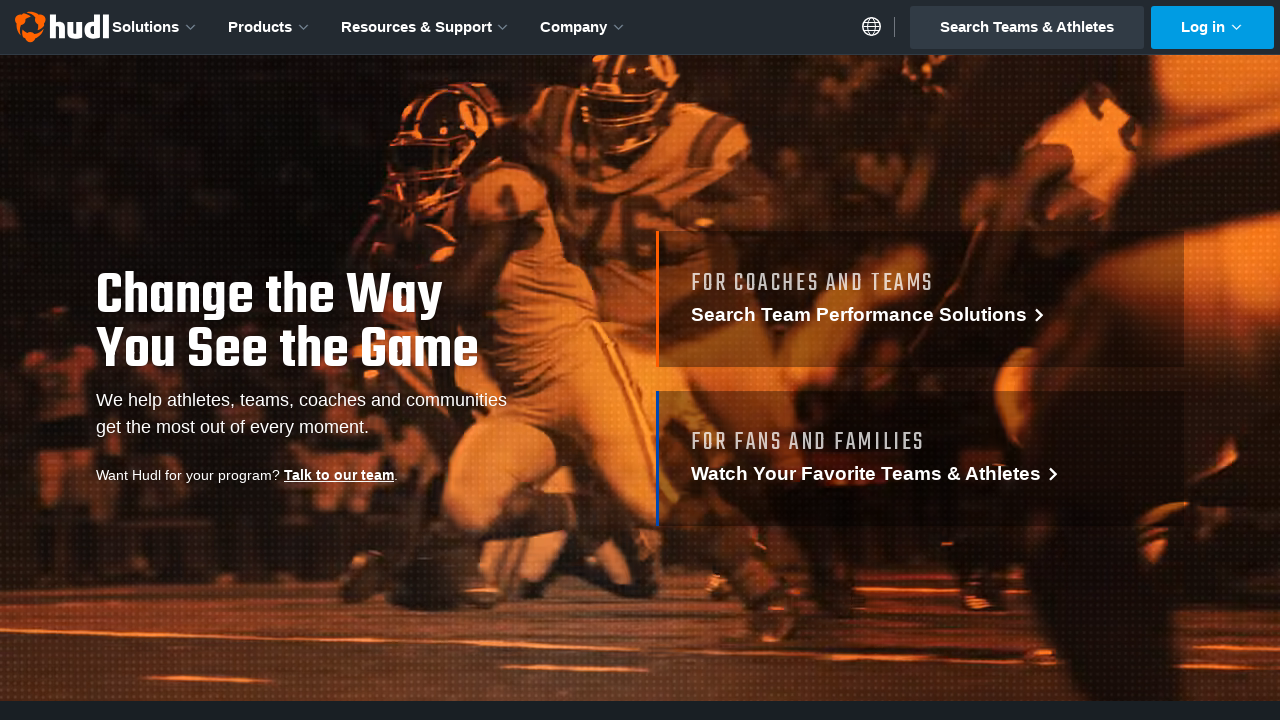